Tests finding a link by calculated text (based on mathematical expression), clicking it, then filling out a form with personal information including first name, last name, city, and country fields.

Starting URL: http://suninjuly.github.io/find_link_text

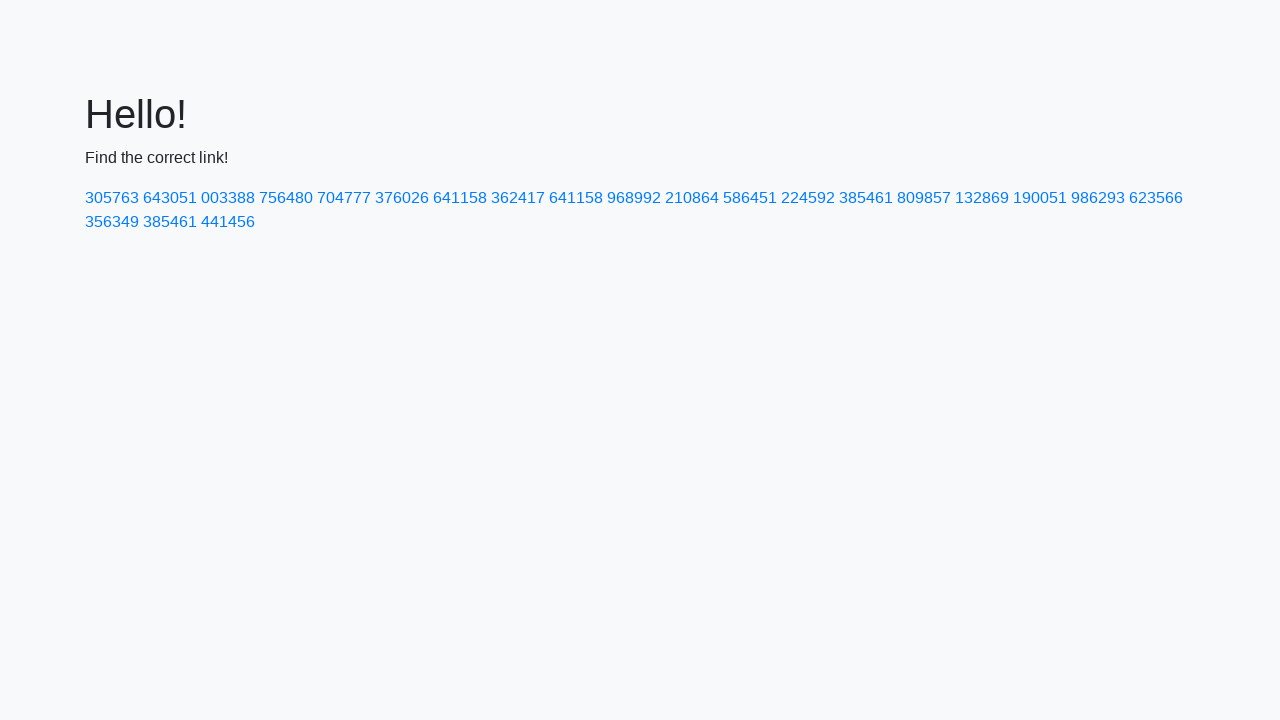

Clicked link with calculated text '224592' at (808, 198) on text=224592
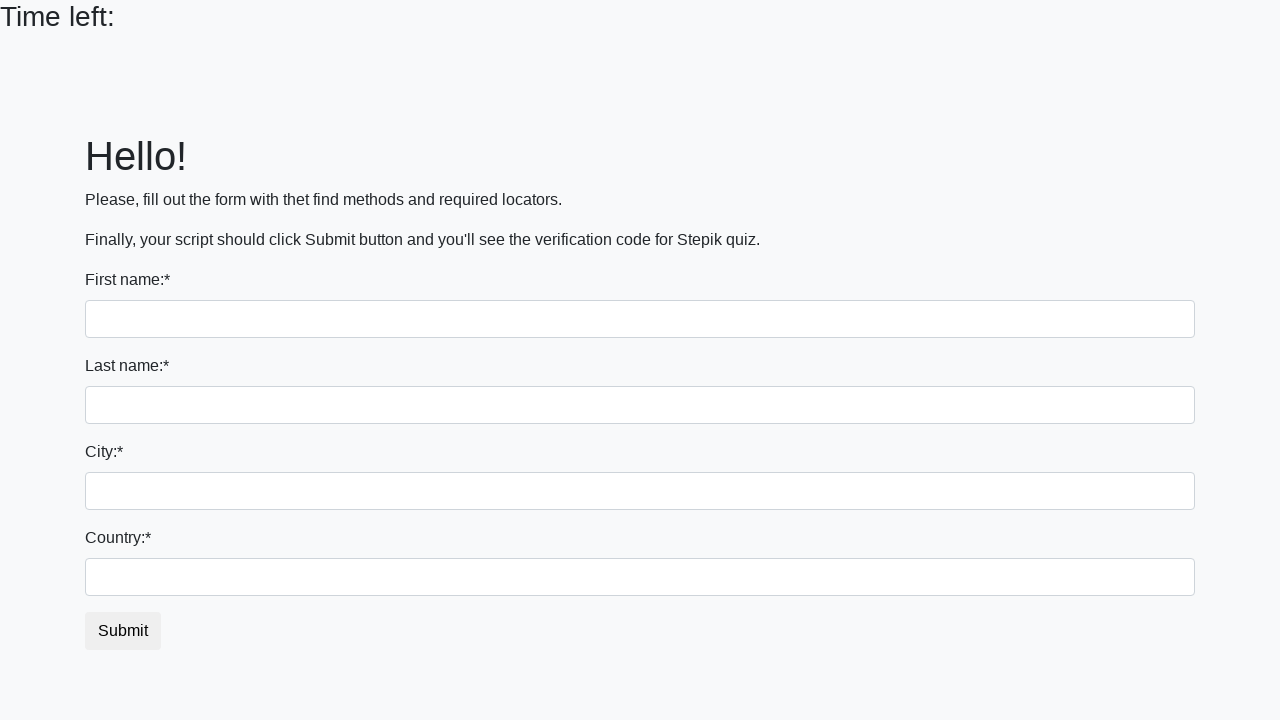

Filled first name field with 'Ivan' on input
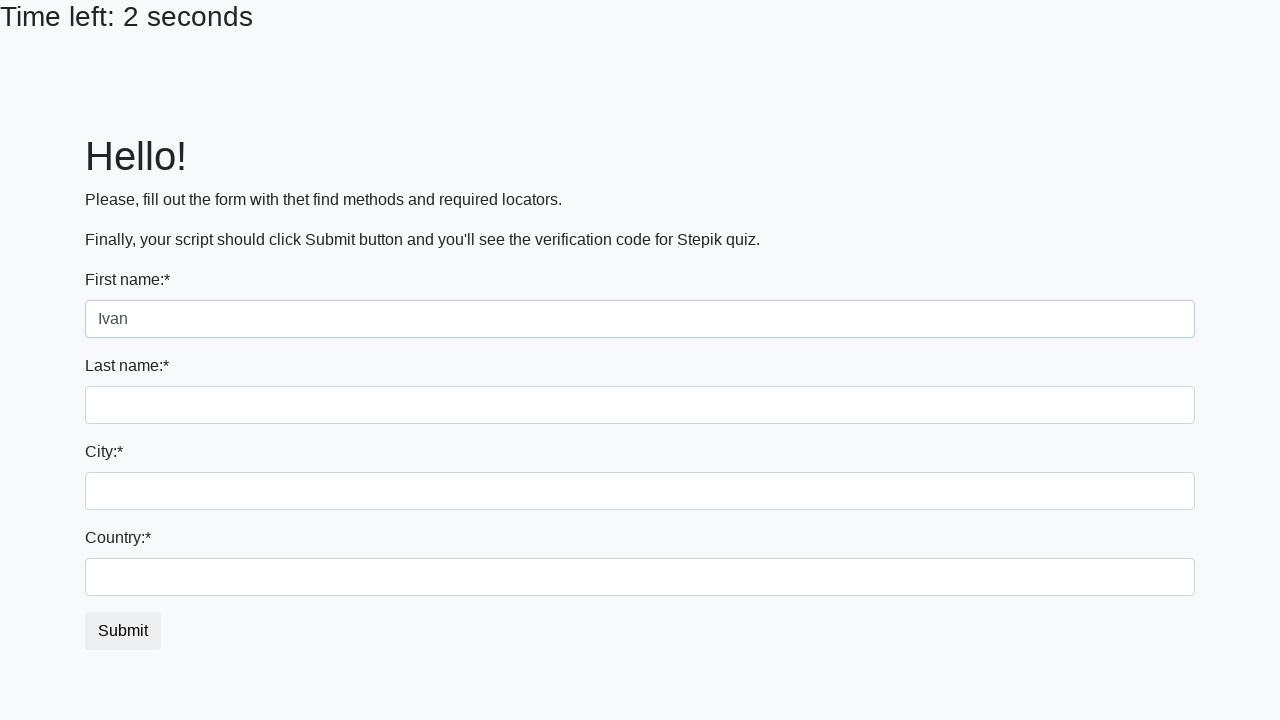

Filled last name field with 'Petrov' on input[name='last_name']
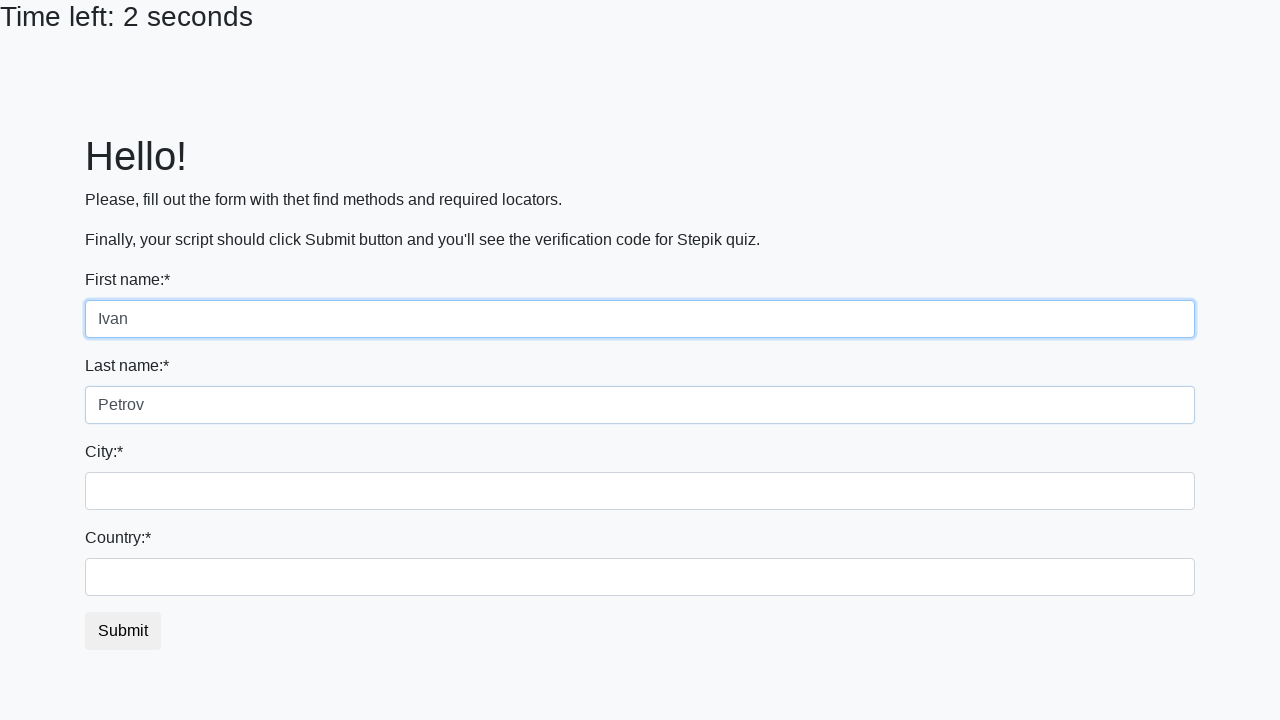

Filled city field with 'Smolensk' on .form-control.city
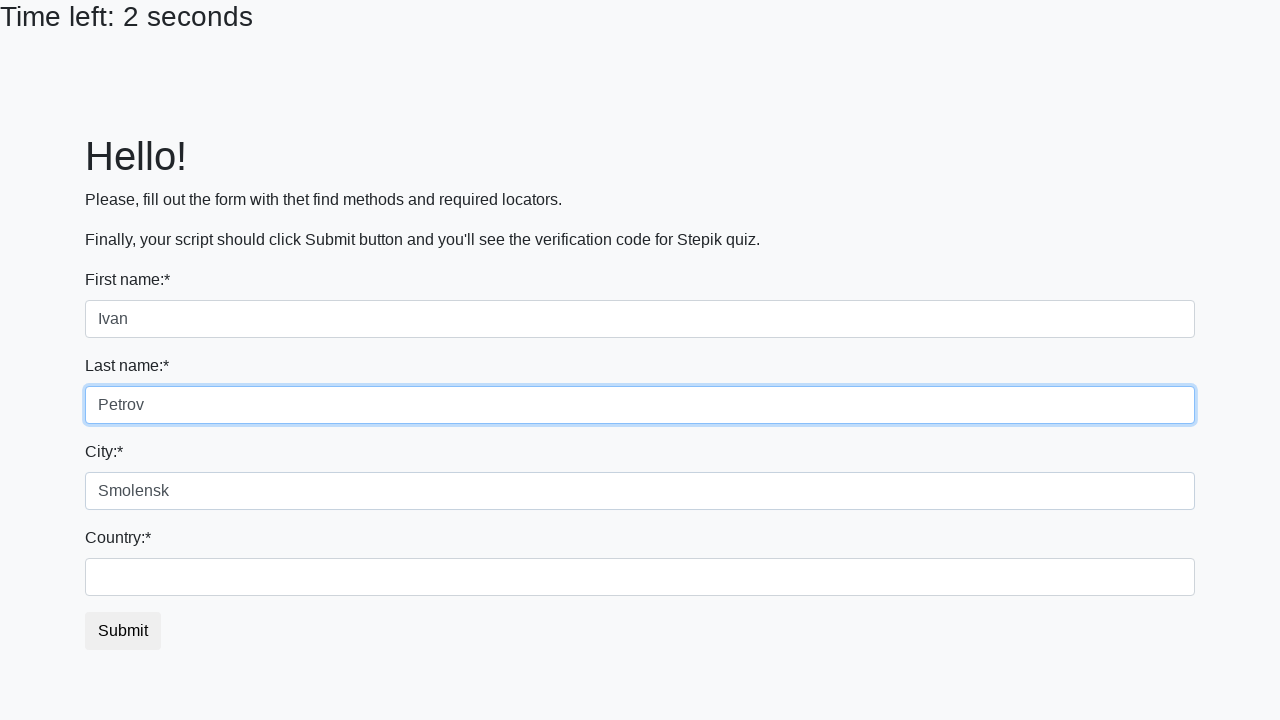

Filled country field with 'Russia' on #country
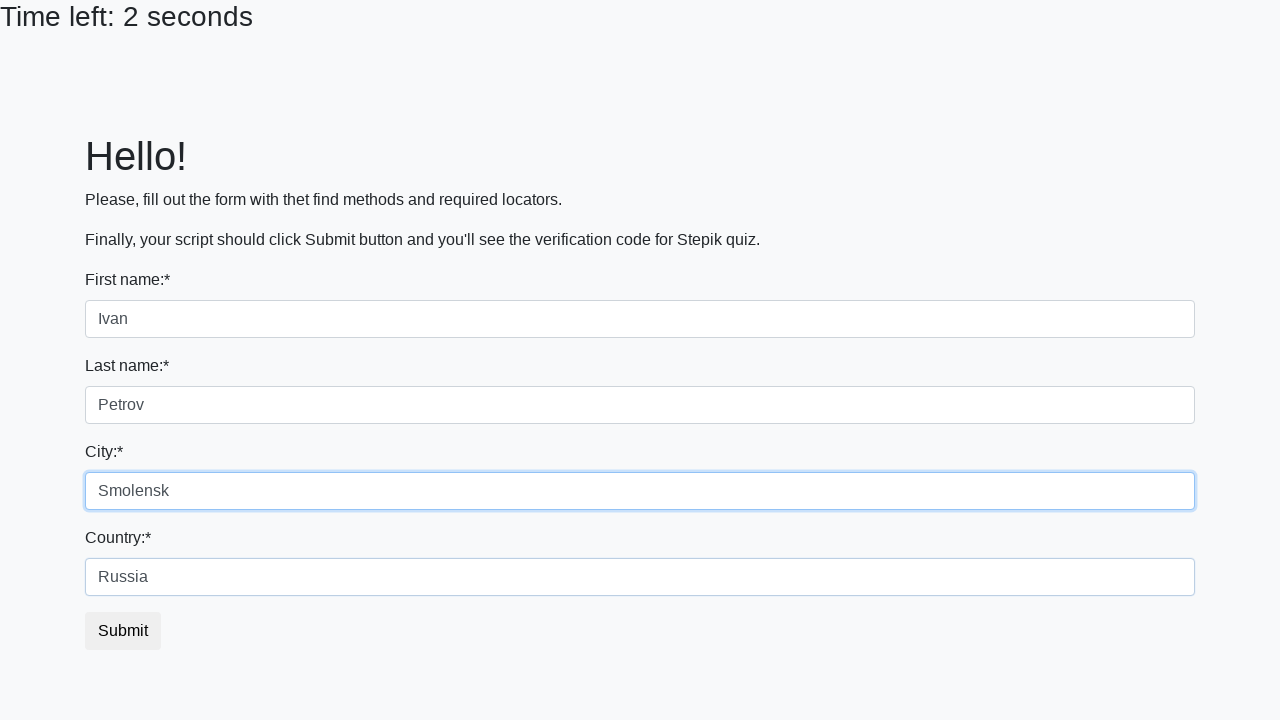

Clicked submit button to complete form at (123, 631) on button.btn
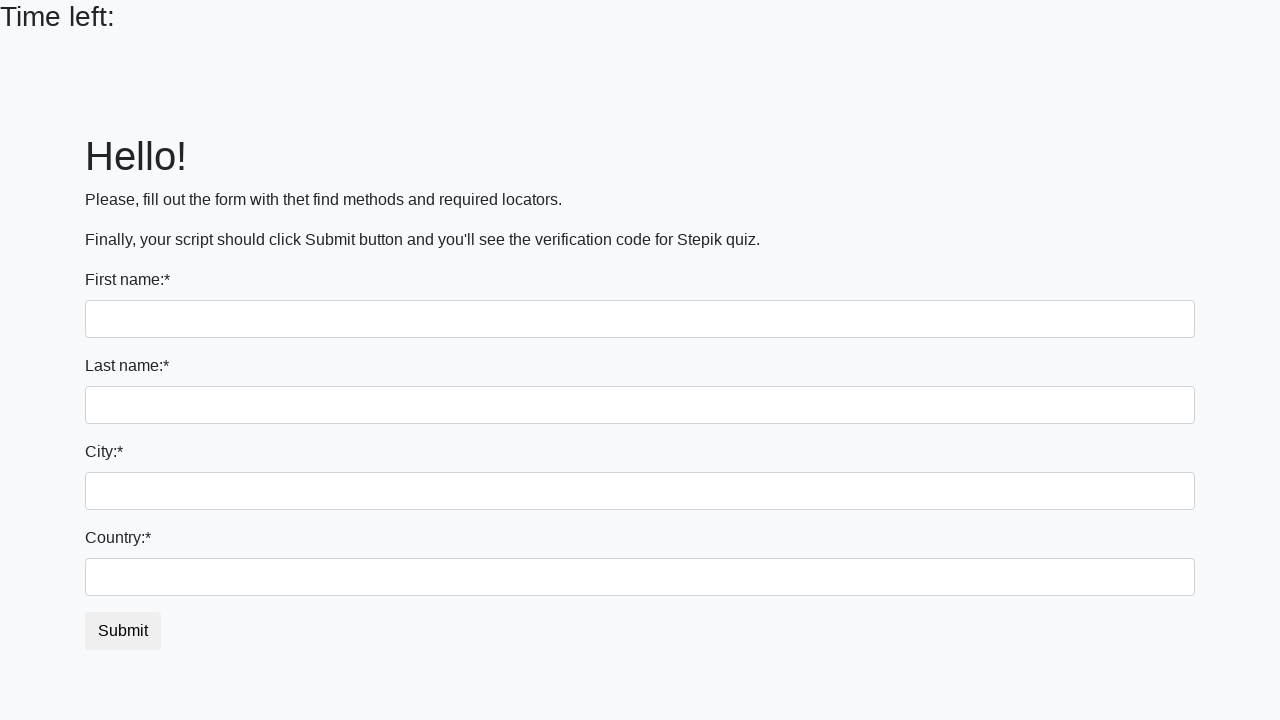

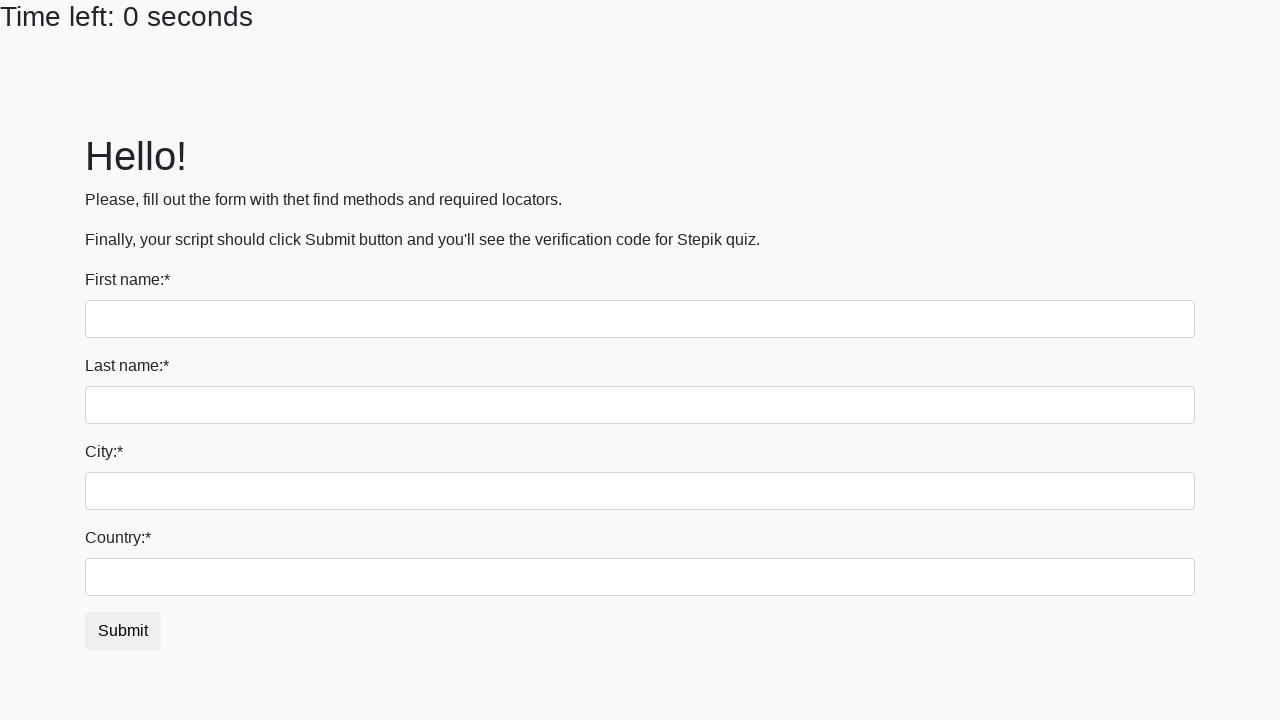